Tests mouse hover functionality by hovering over an element and clicking on a link that appears in the hover menu

Starting URL: https://rahulshettyacademy.com/AutomationPractice/

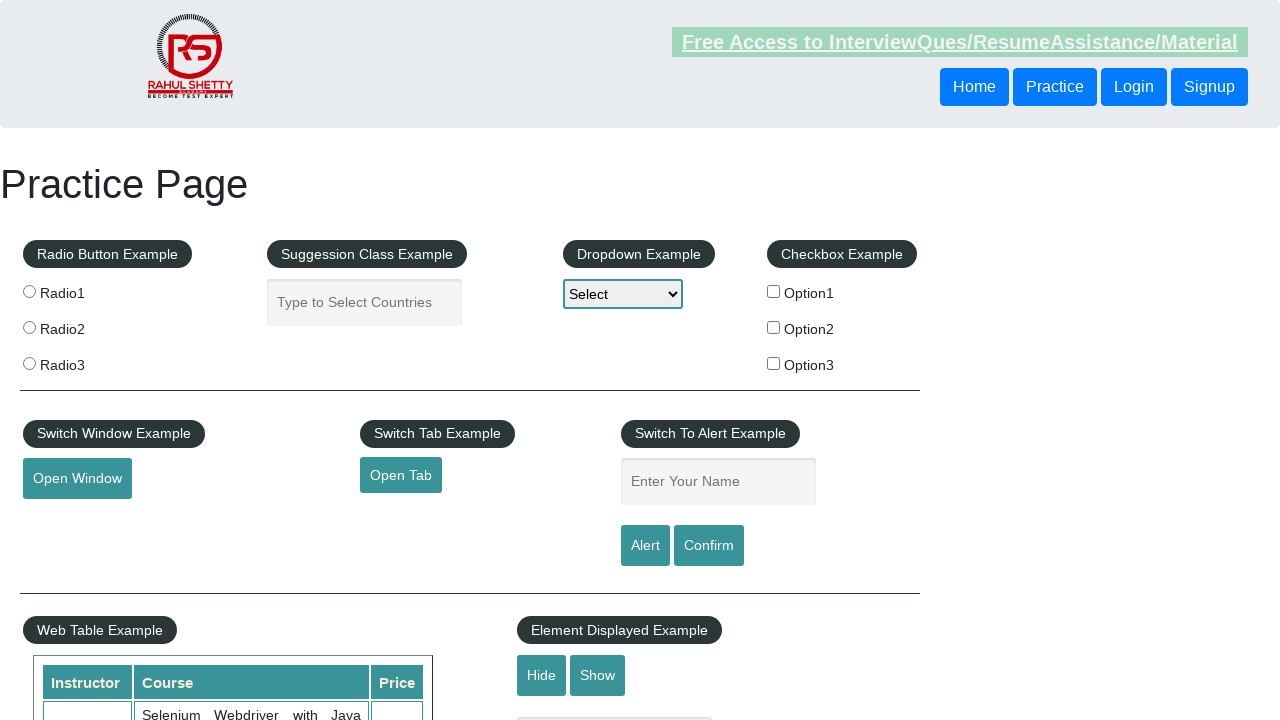

Hovered over mousehover element to reveal hover menu at (83, 361) on #mousehover
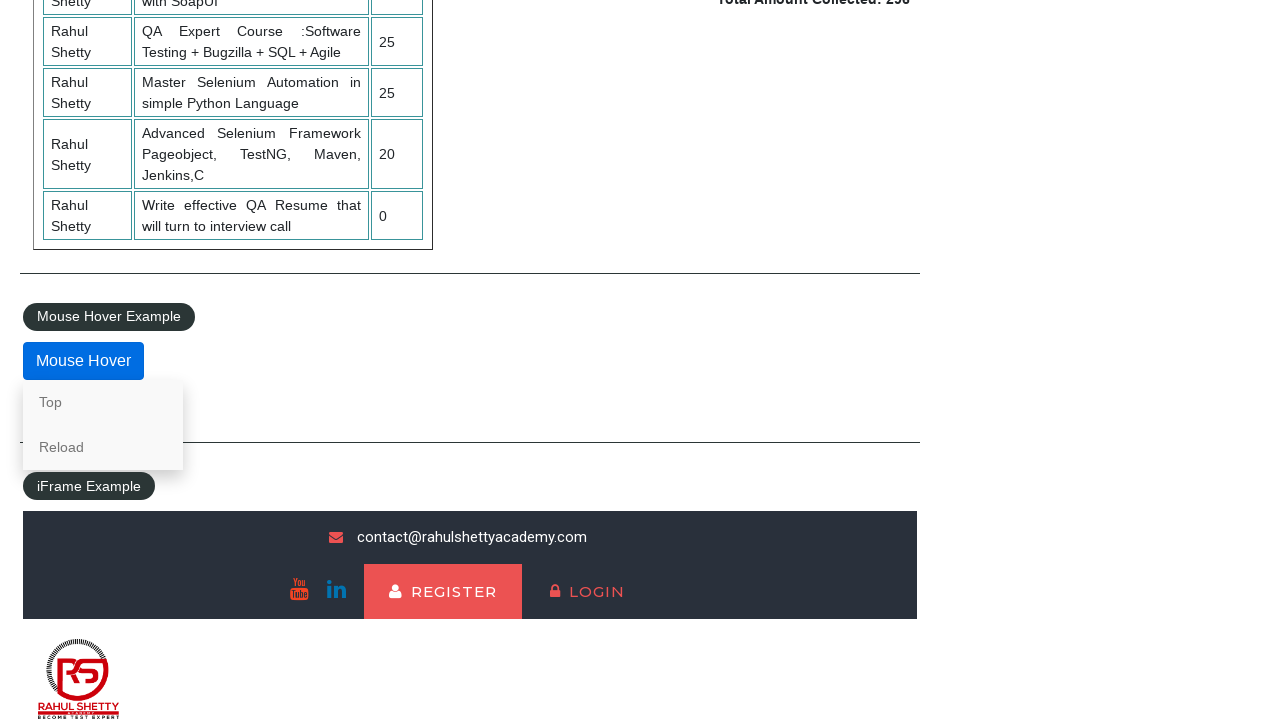

Clicked on Reload link from hover menu at (103, 447) on text=Reload
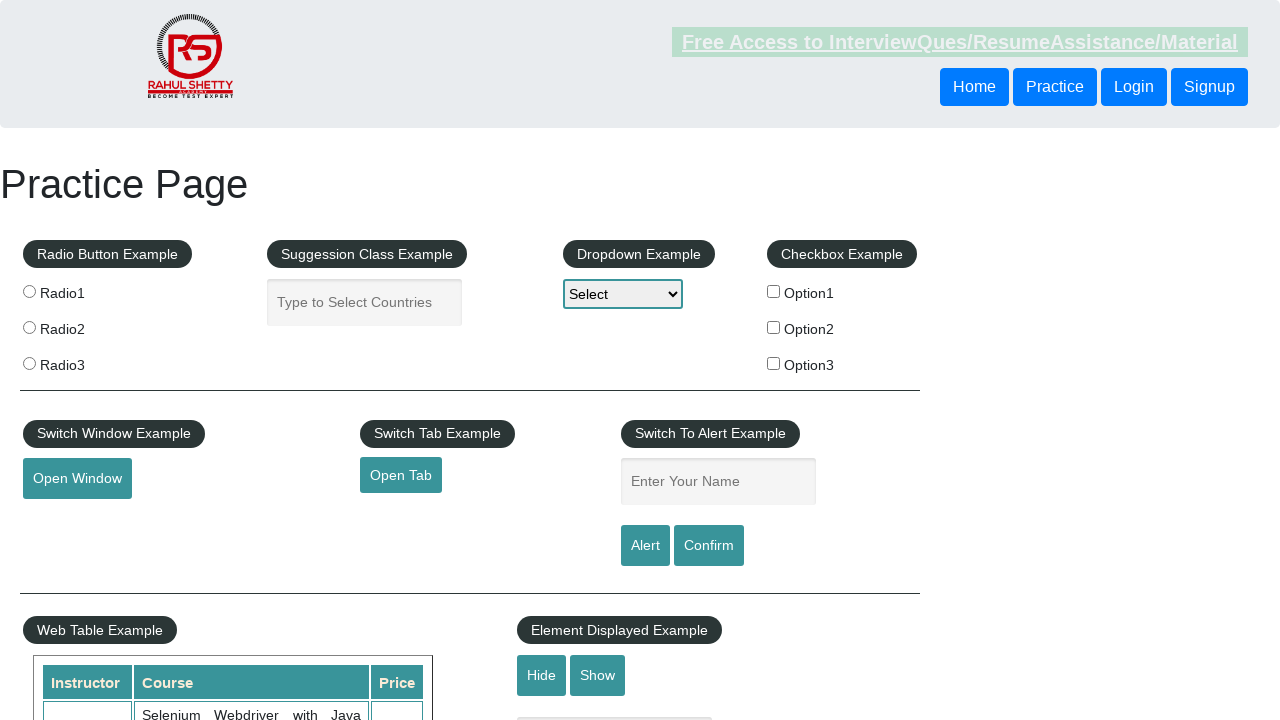

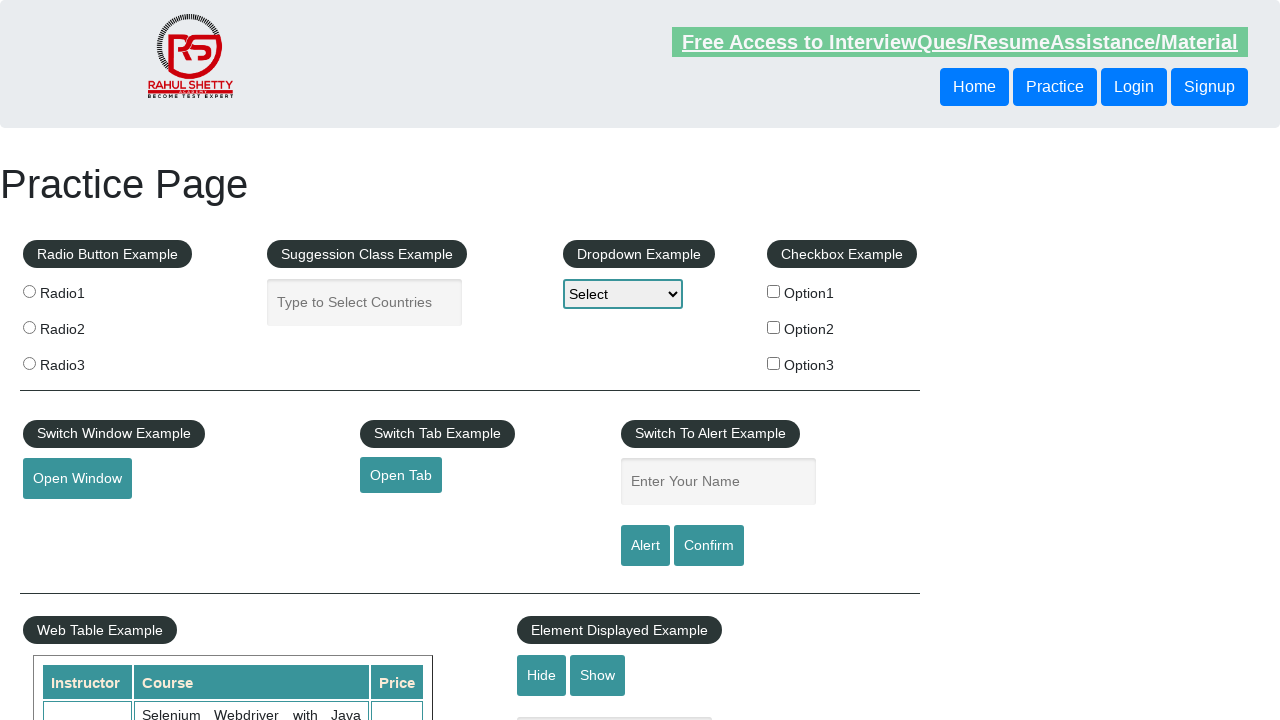